Navigates to the Calley Call from Browser feature page and verifies it loads with a specific viewport size

Starting URL: https://www.getcalley.com/calley-call-from-browser/

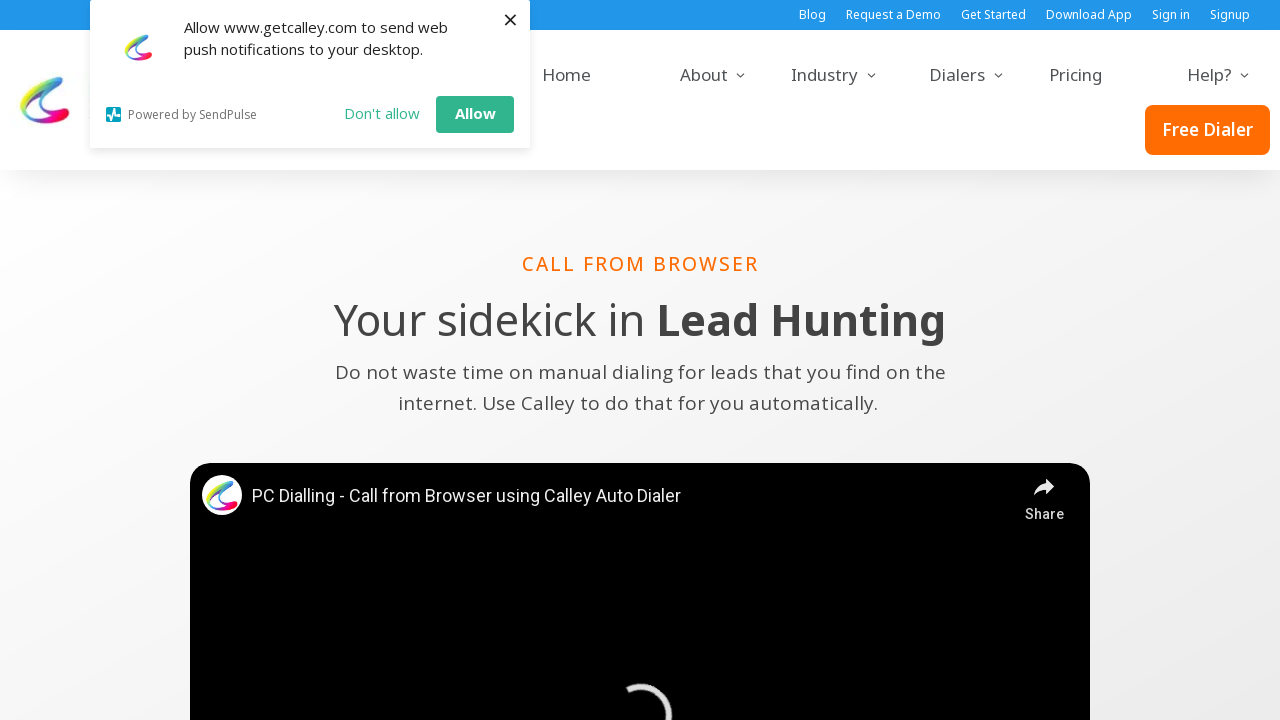

Set viewport size to 1536x864 for desktop resolution
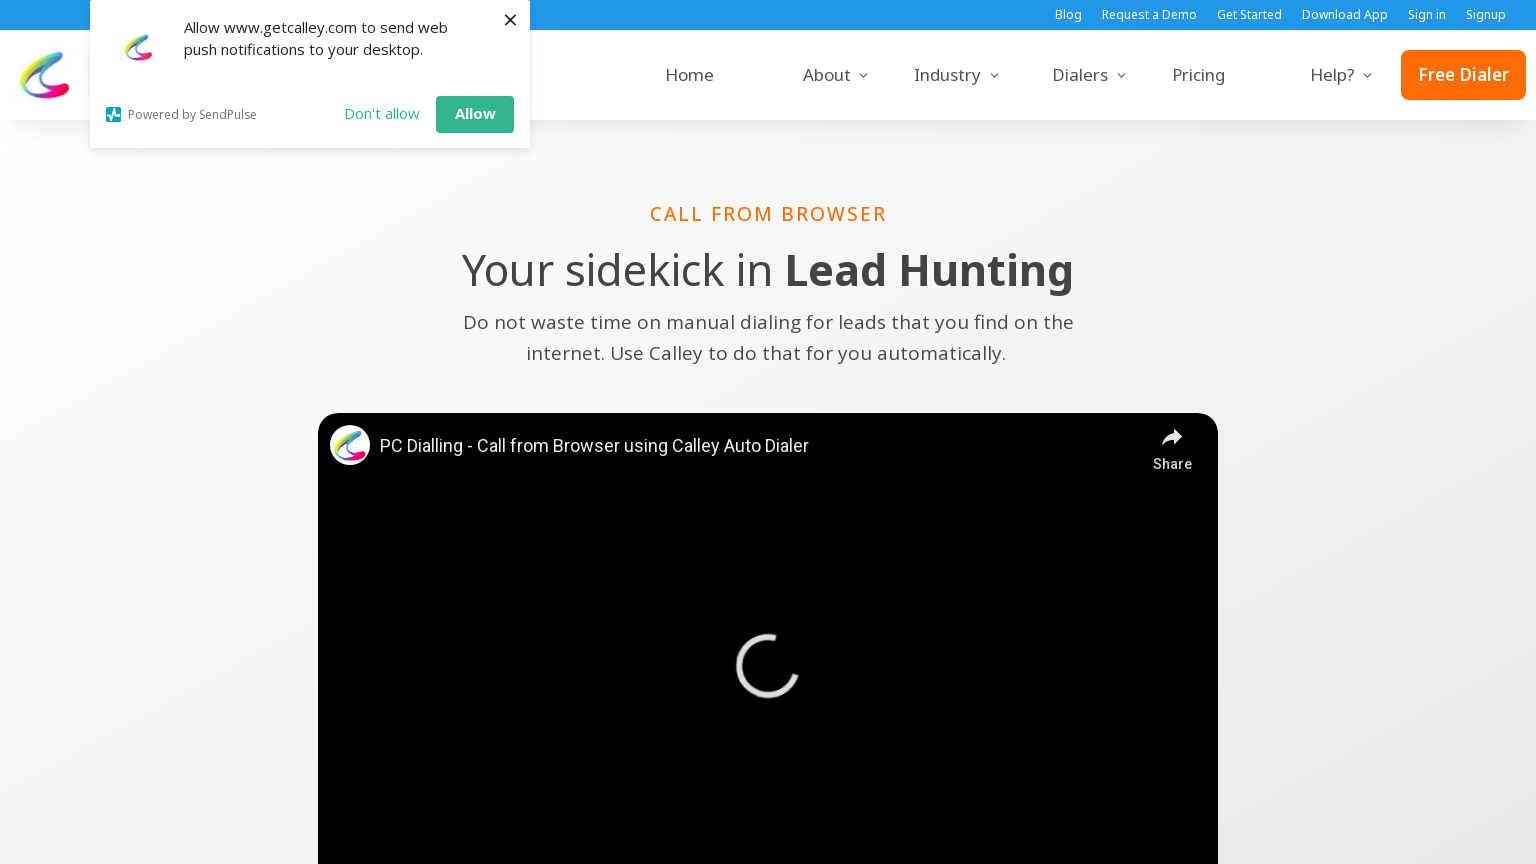

Page loaded with networkidle state
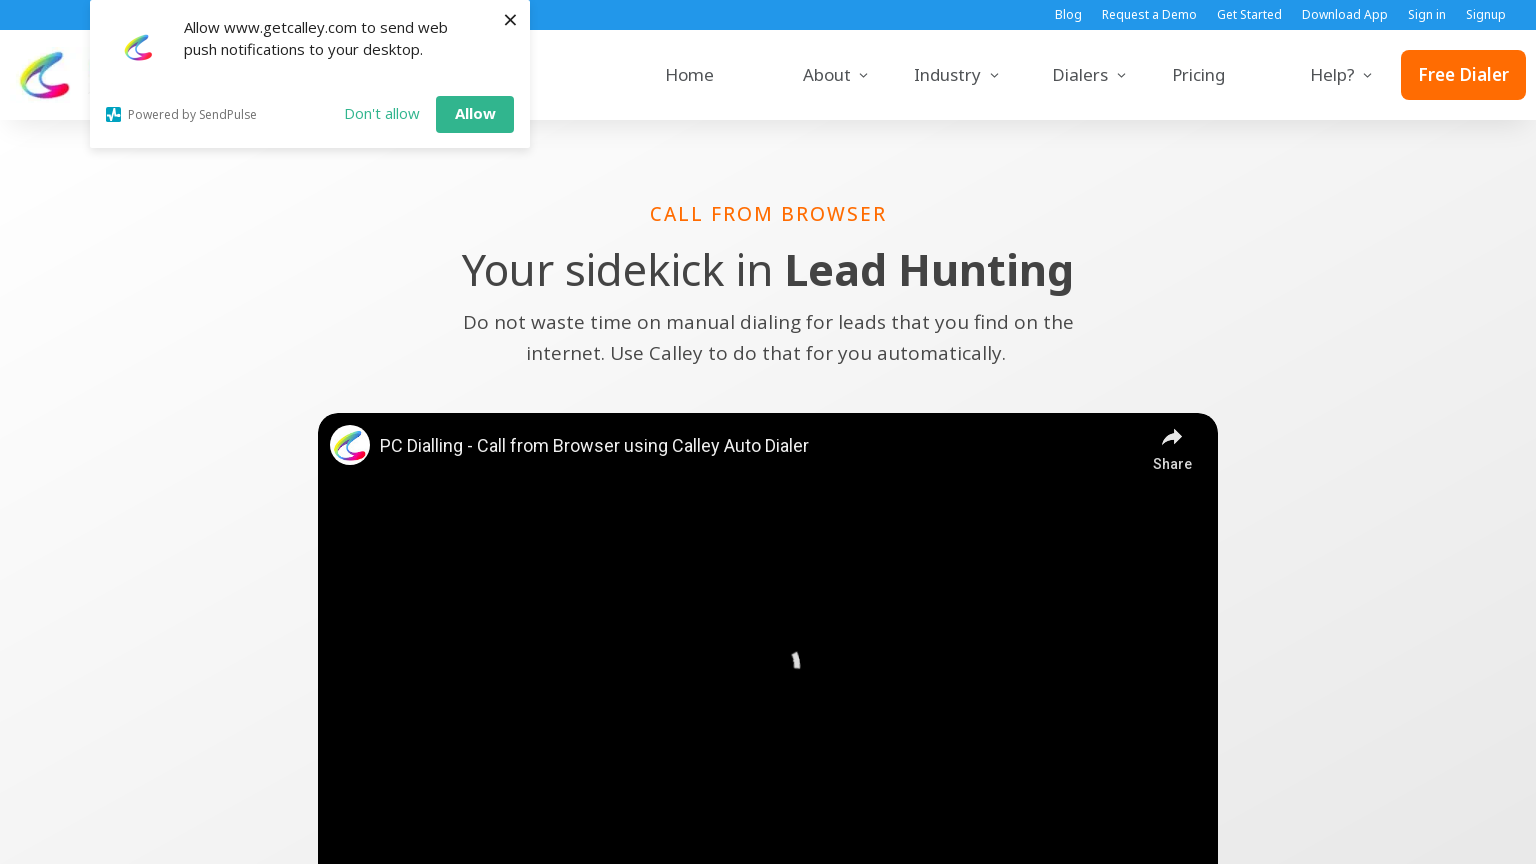

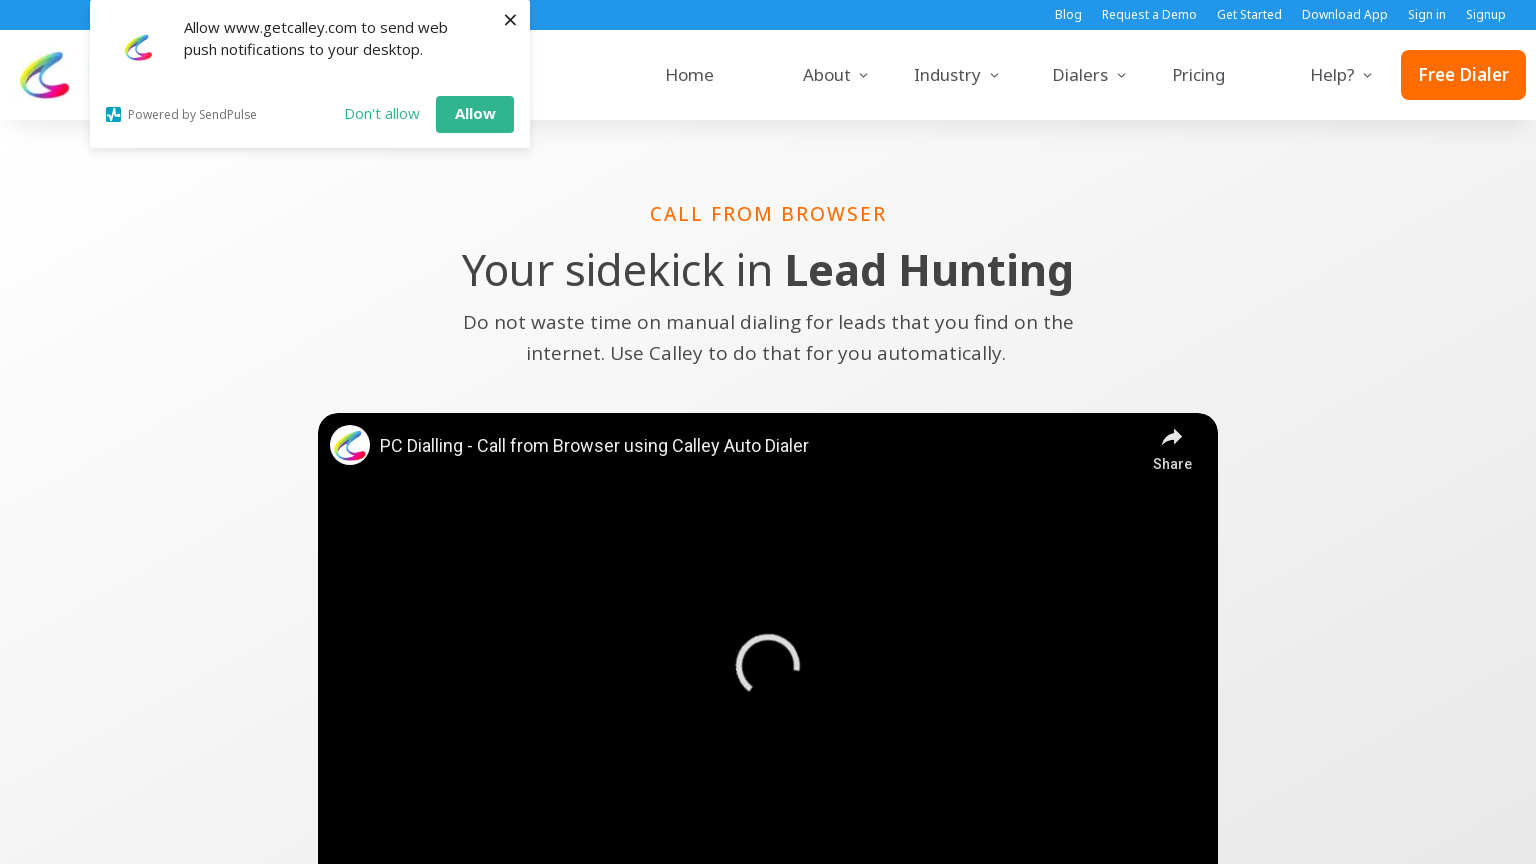